Navigates to a banking demo site, clicks the signin button to go to the login page, and verifies various page elements and their properties are accessible (page title, URL, text content, tag names, attributes, and CSS values).

Starting URL: http://zero.webappsecurity.com/

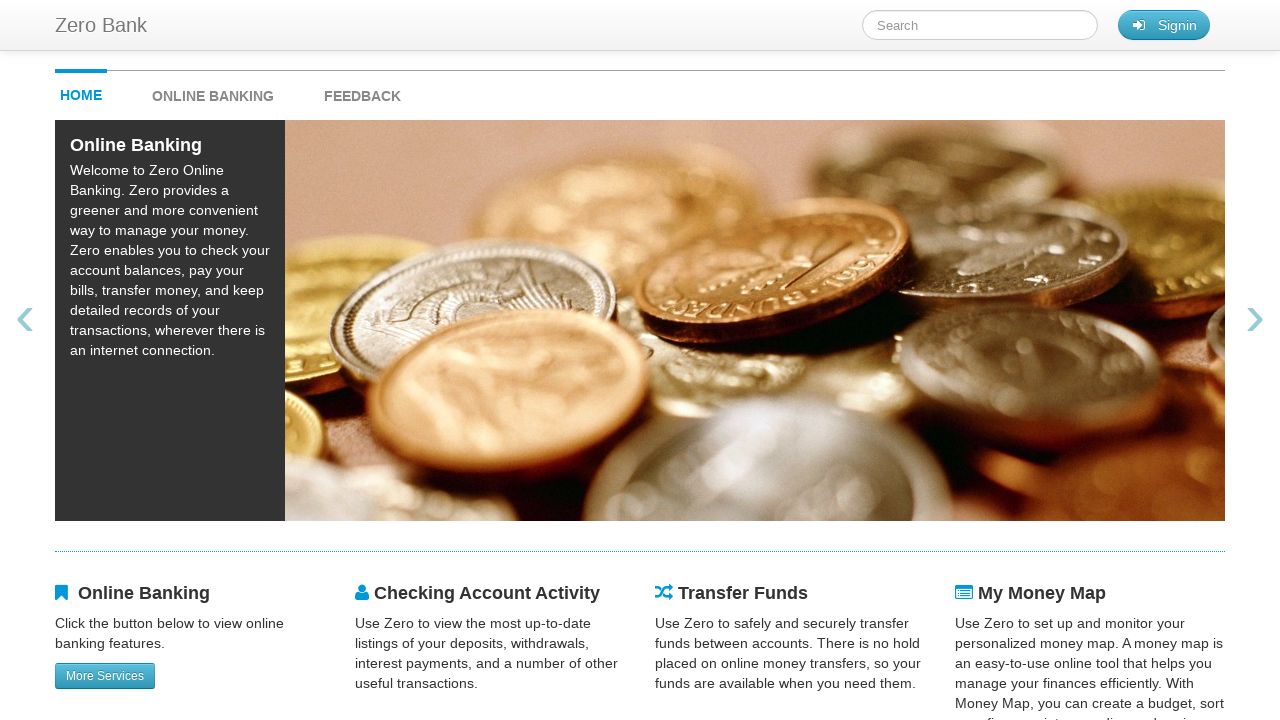

Retrieved page title from banking demo site
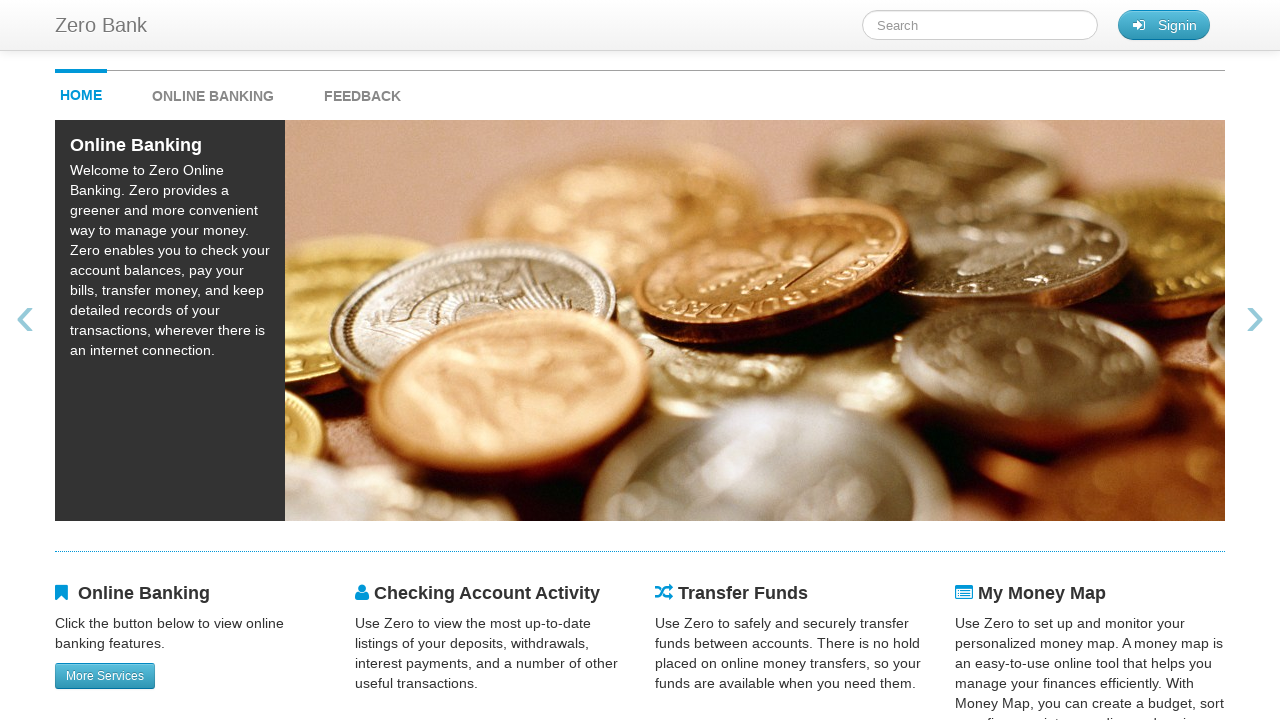

Clicked signin button to navigate to login page at (1164, 25) on #signin_button
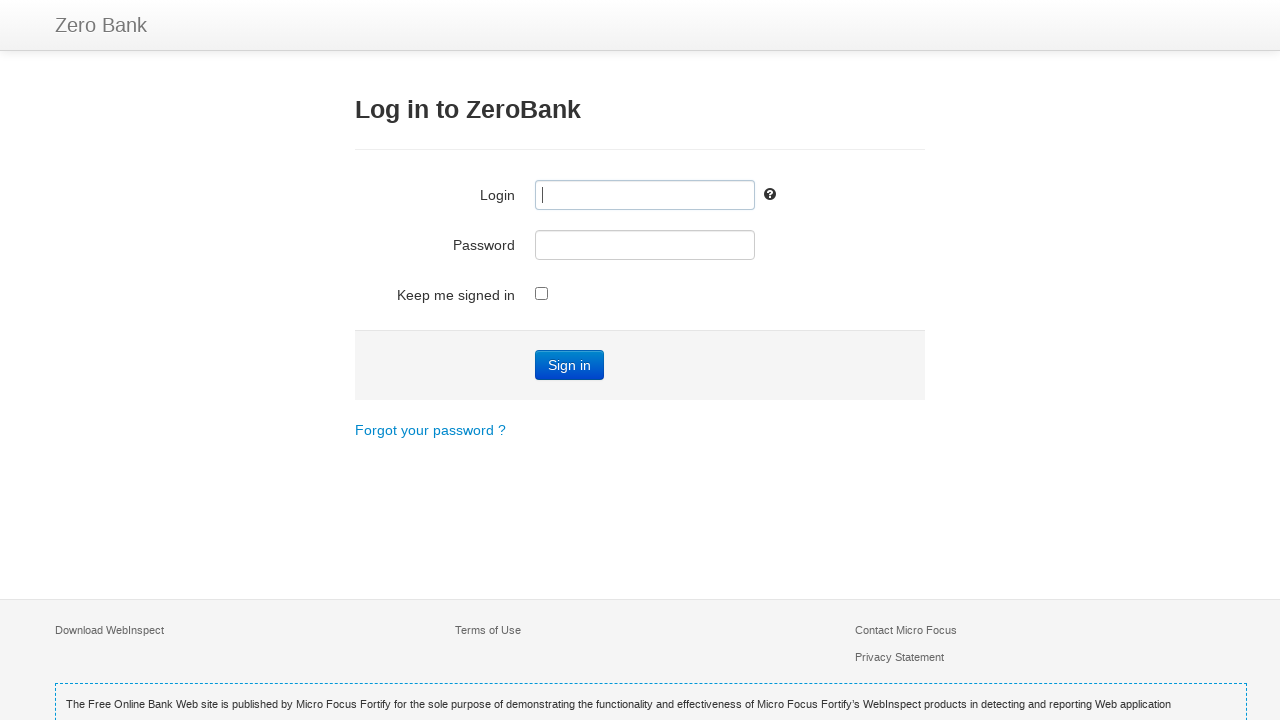

Waited for login page to load completely
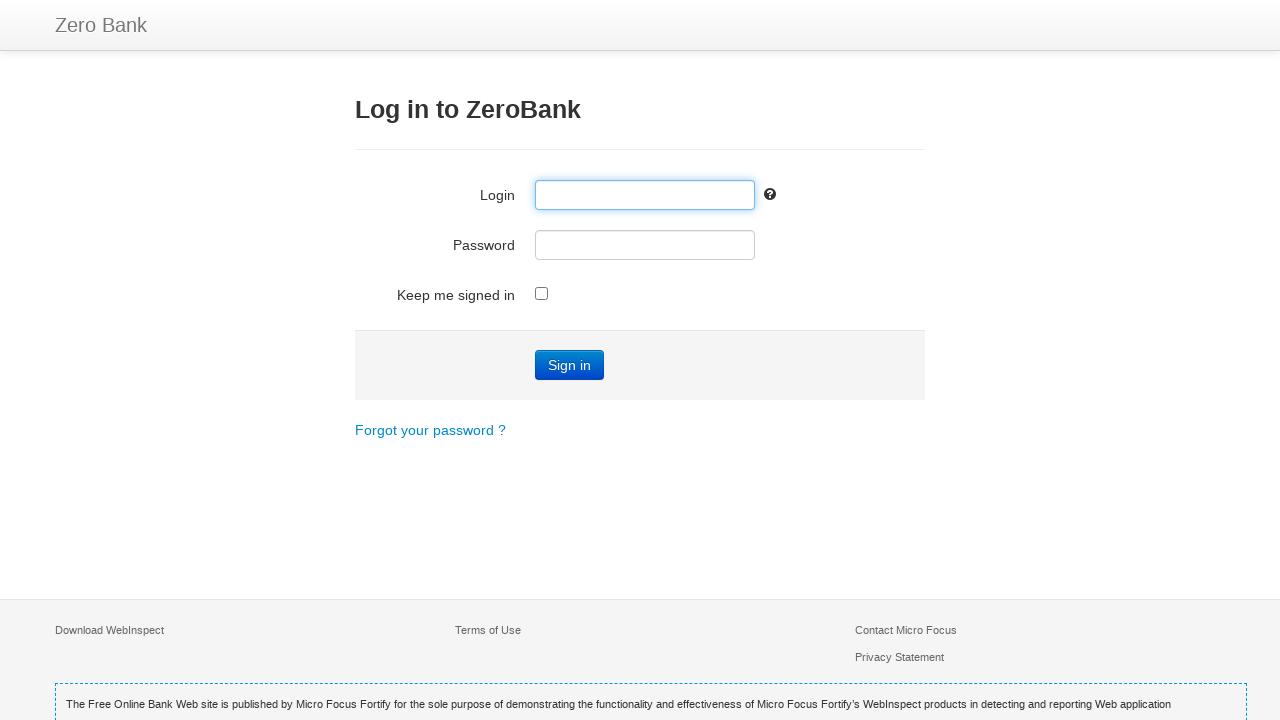

Retrieved current login page URL
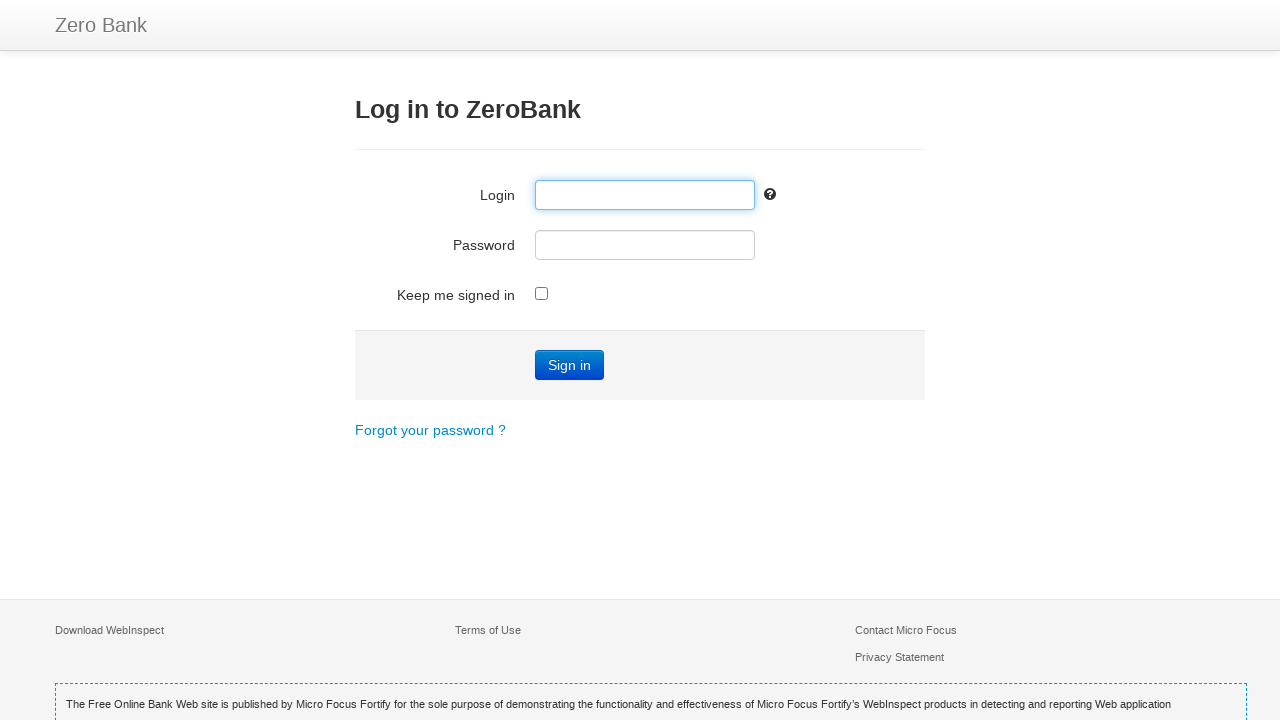

Retrieved text content of 'Forgot' link
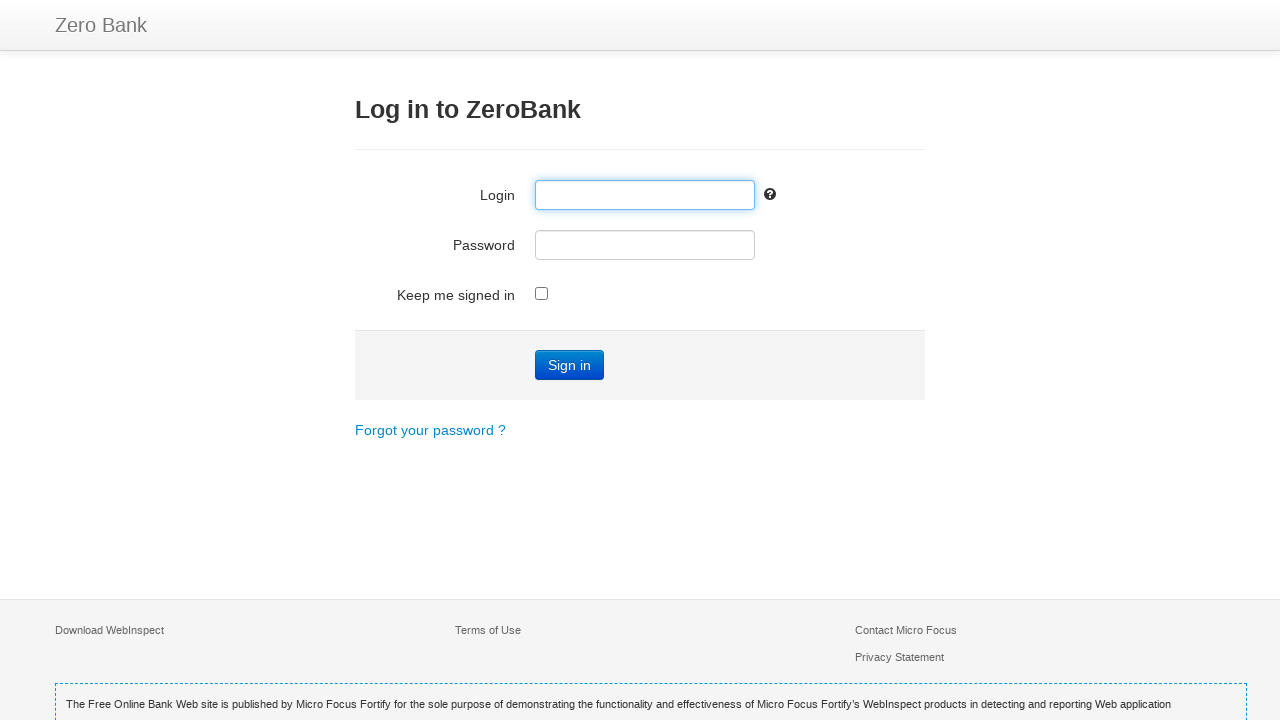

Retrieved text content of login header (h3)
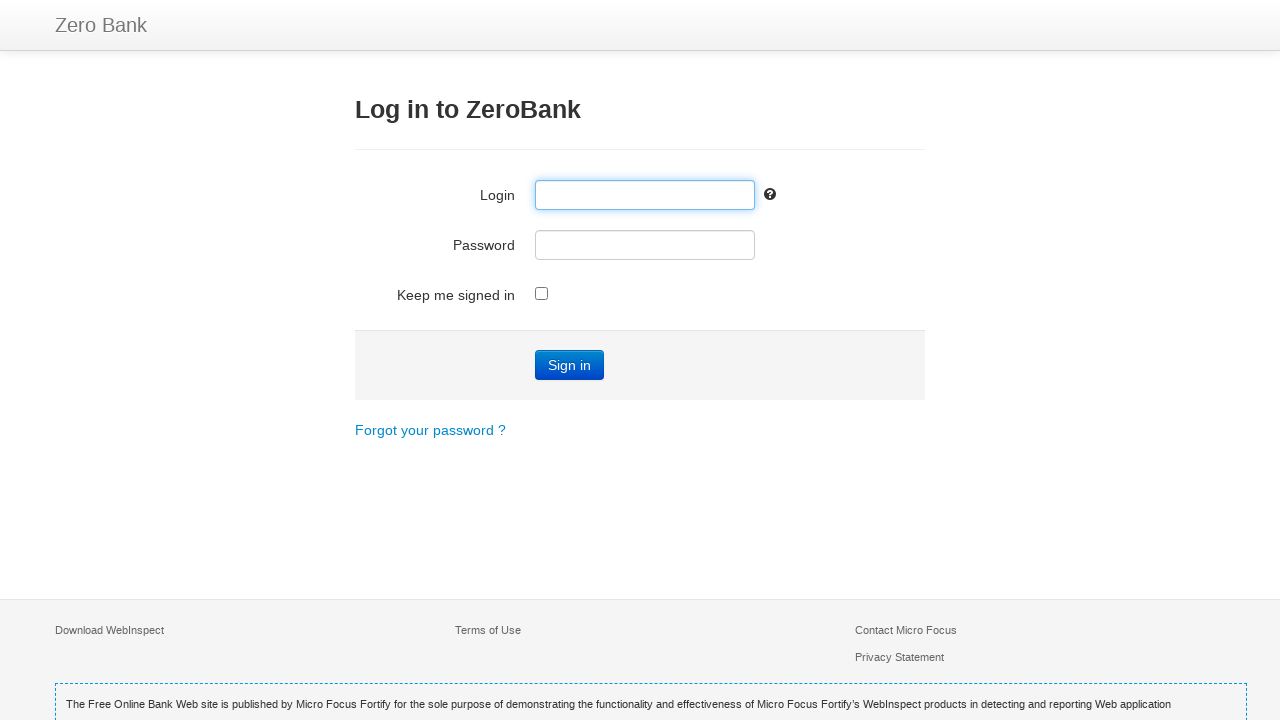

Retrieved tag name of user_login element
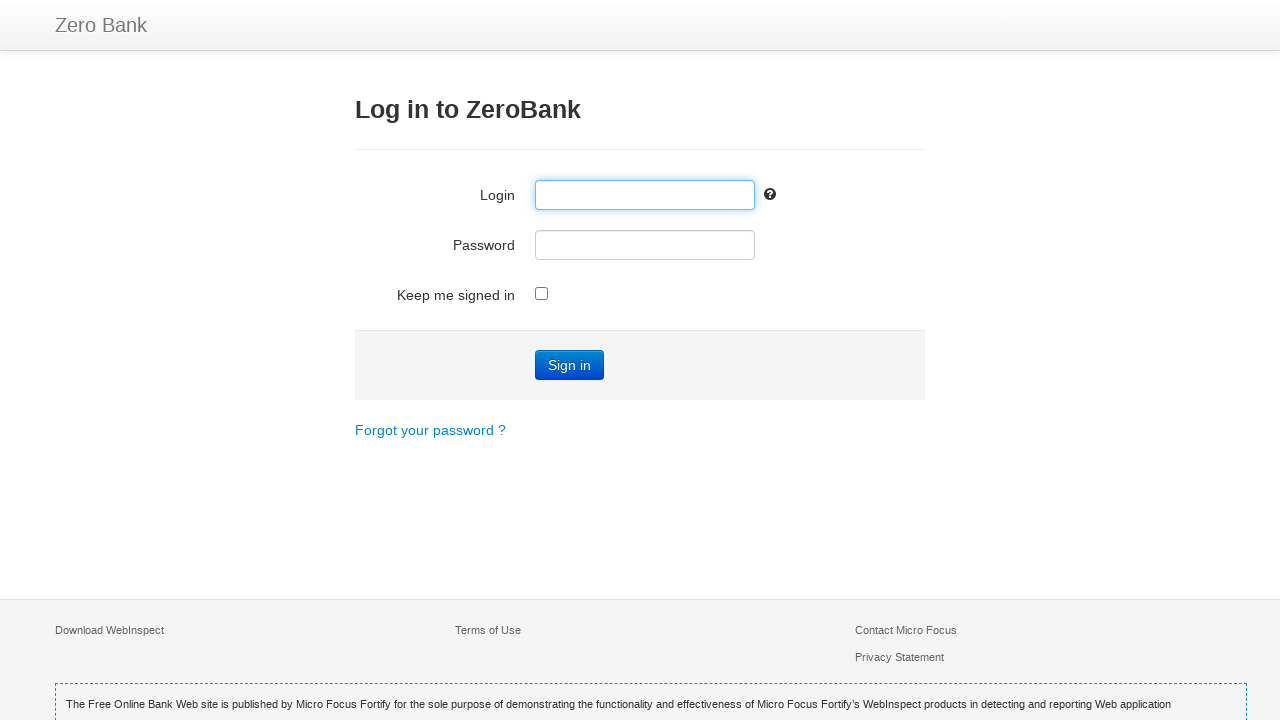

Retrieved autocomplete attribute of user_login field
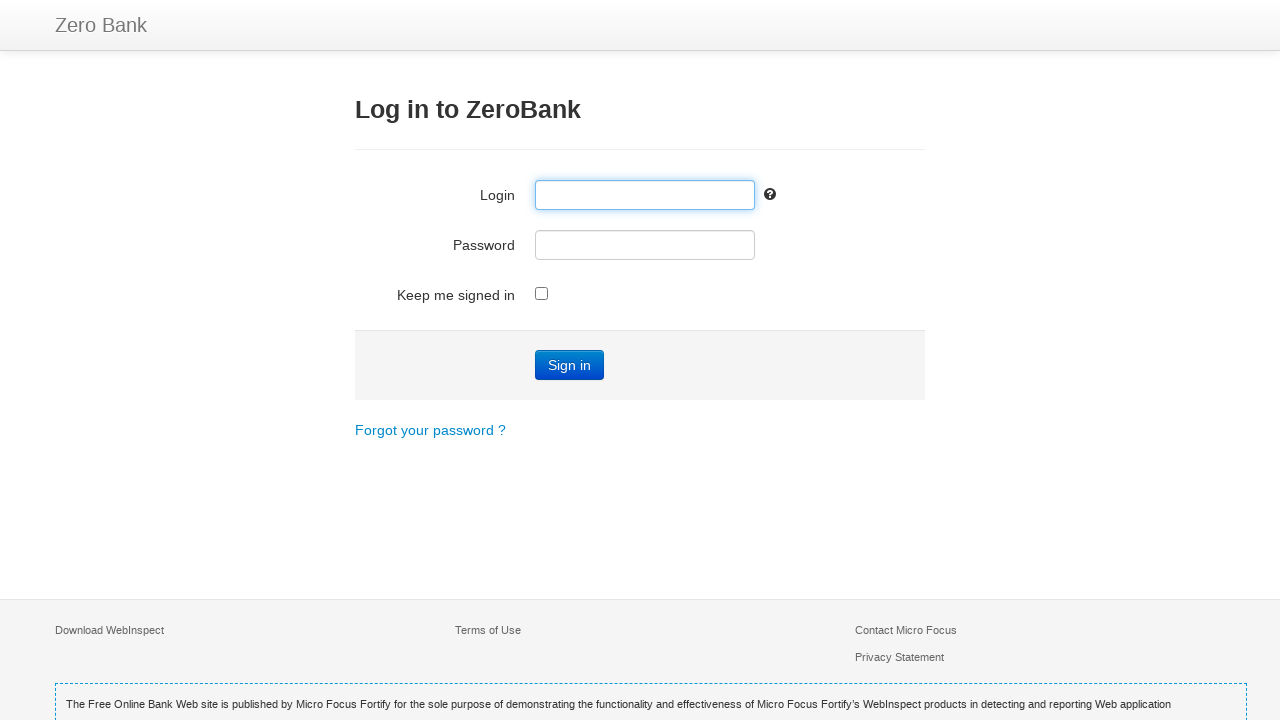

Retrieved href attribute of 'Forgot' link
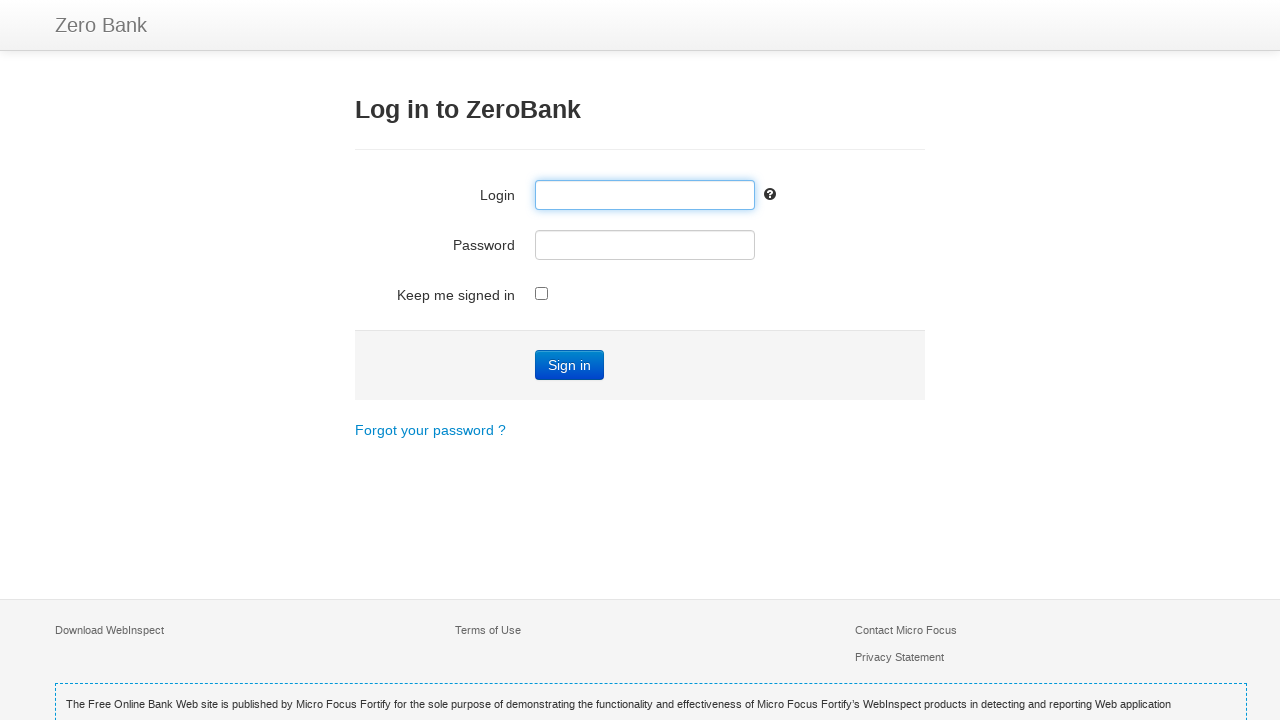

Retrieved computed CSS font-size value of 'Forgot' link
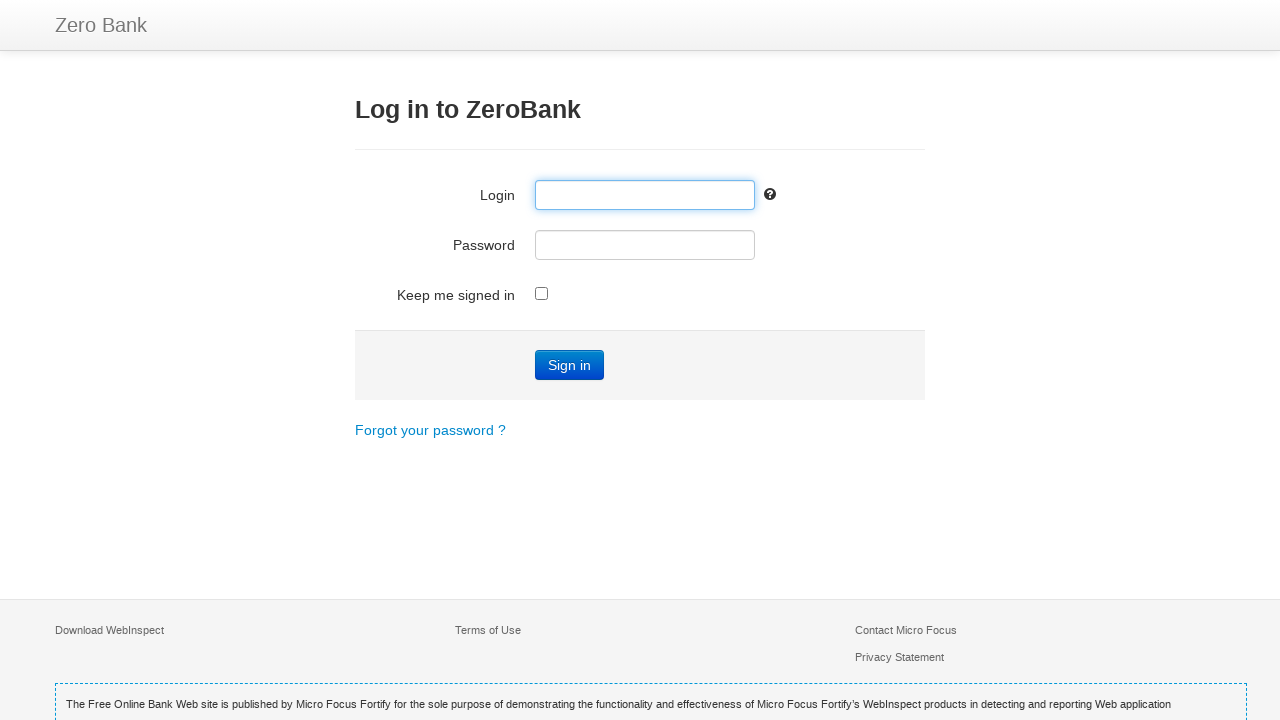

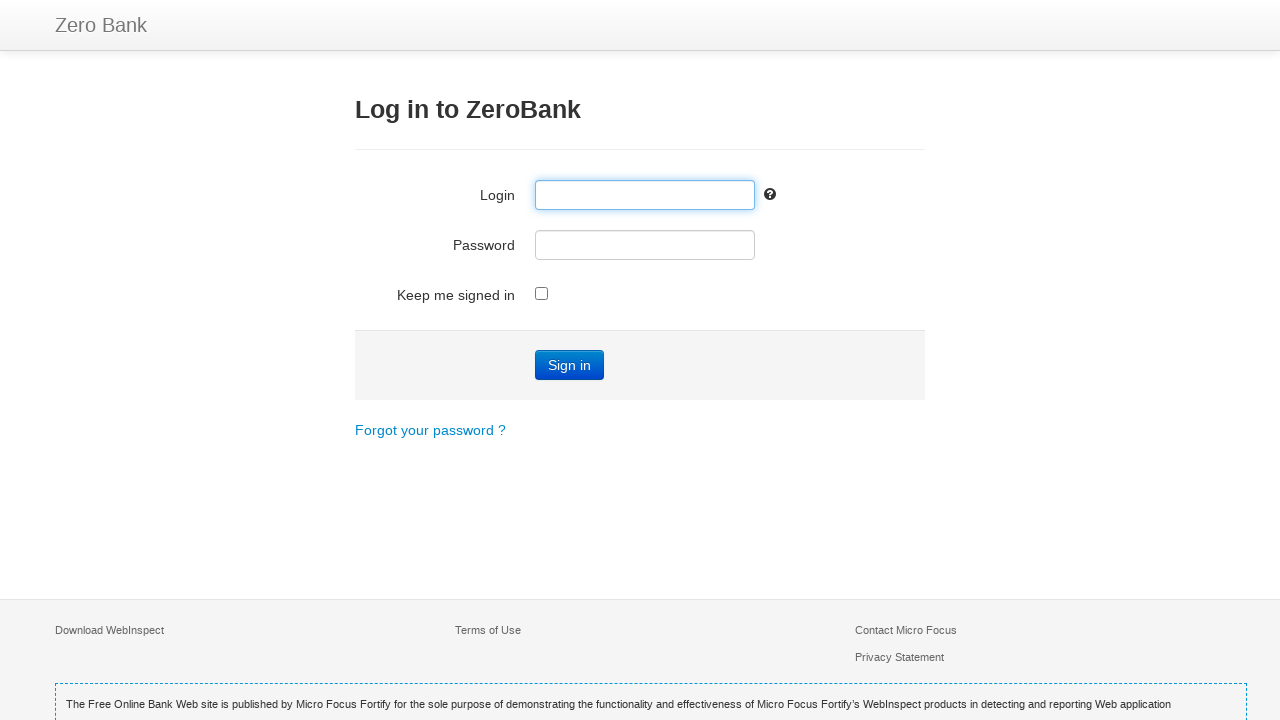